Tests web table interaction on a practice automation page by locating the table element and verifying table rows and columns are present

Starting URL: https://rahulshettyacademy.com/AutomationPractice/

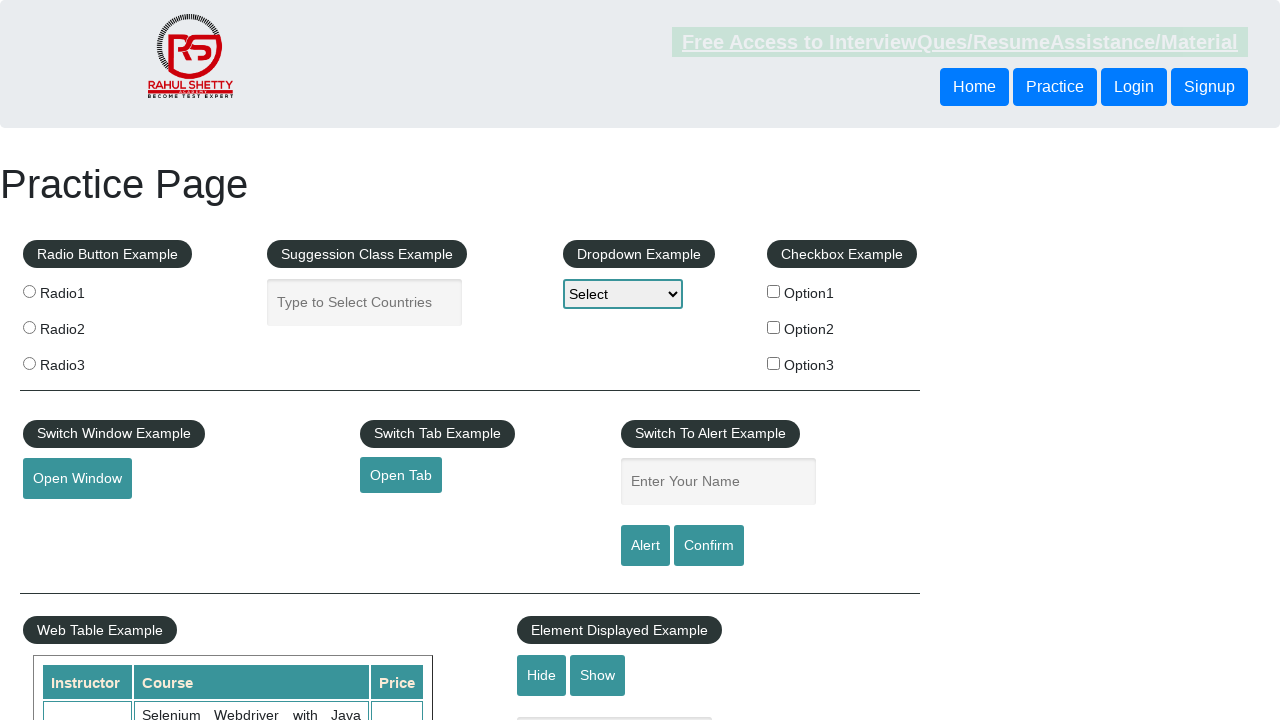

Waited for main table element with id 'product' to load
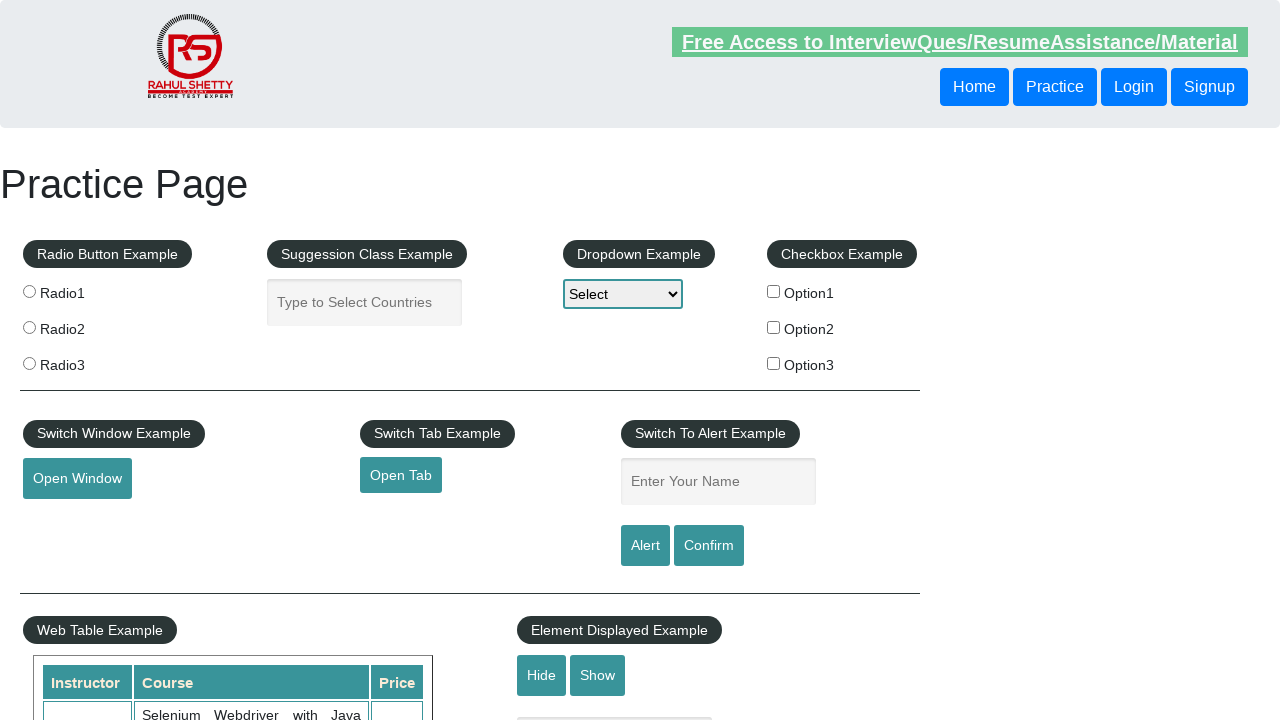

Verified table rows are present in courses table
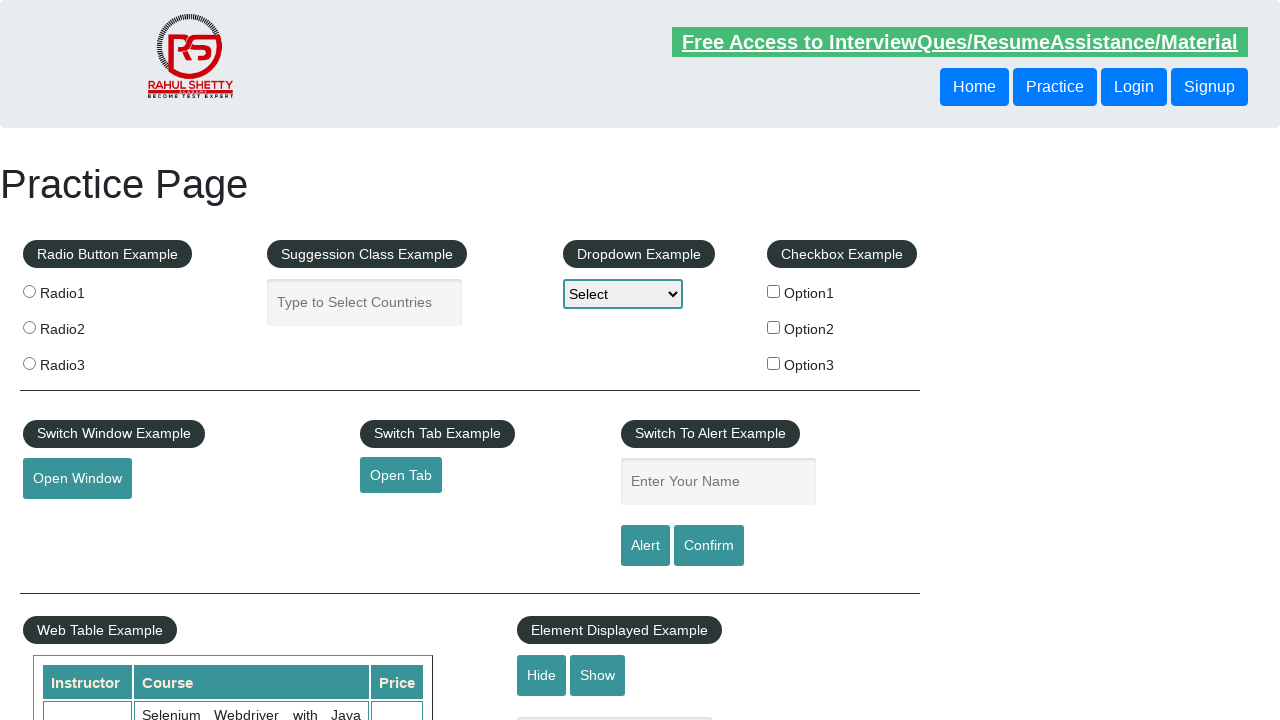

Verified table headers/columns are present in courses table
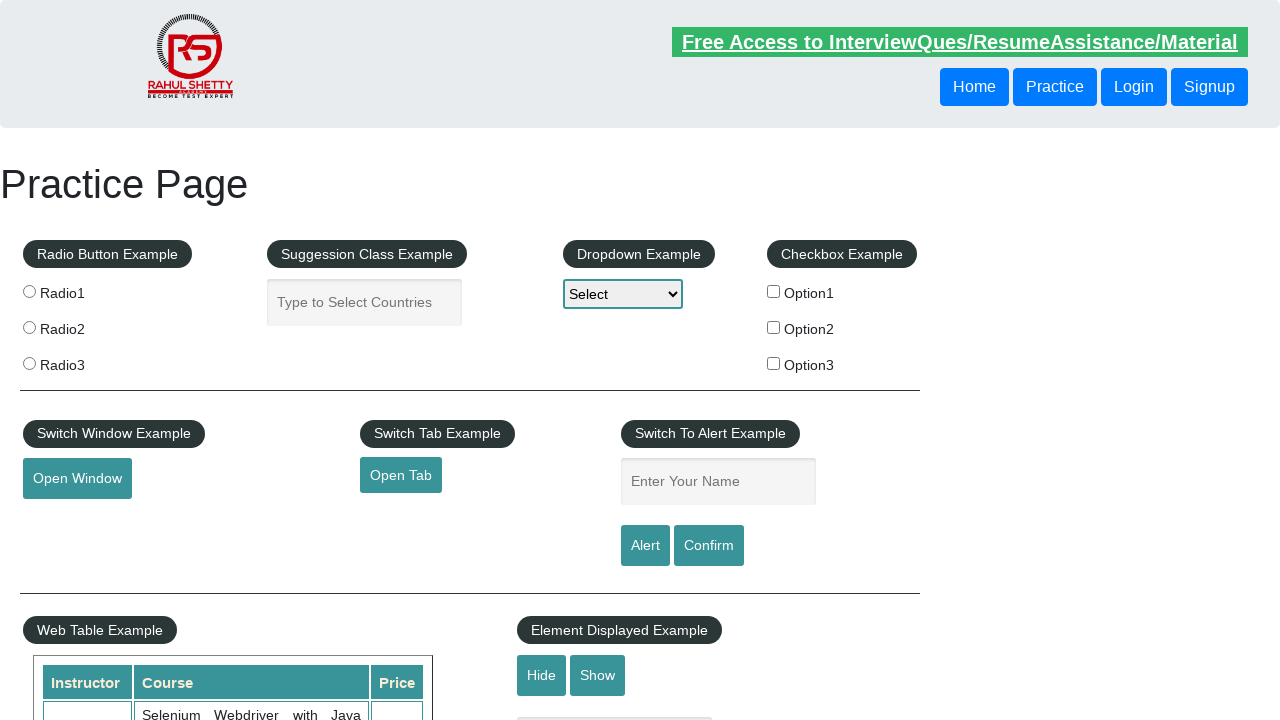

Verified third row cells are accessible in courses table
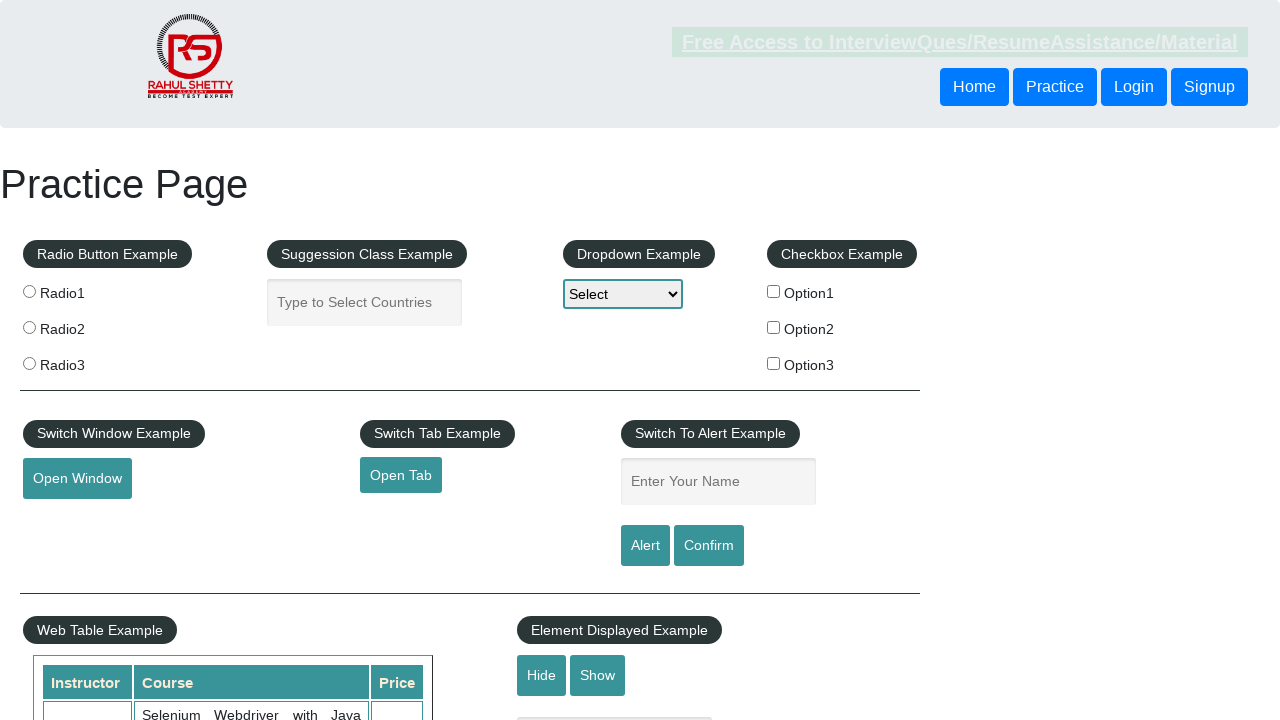

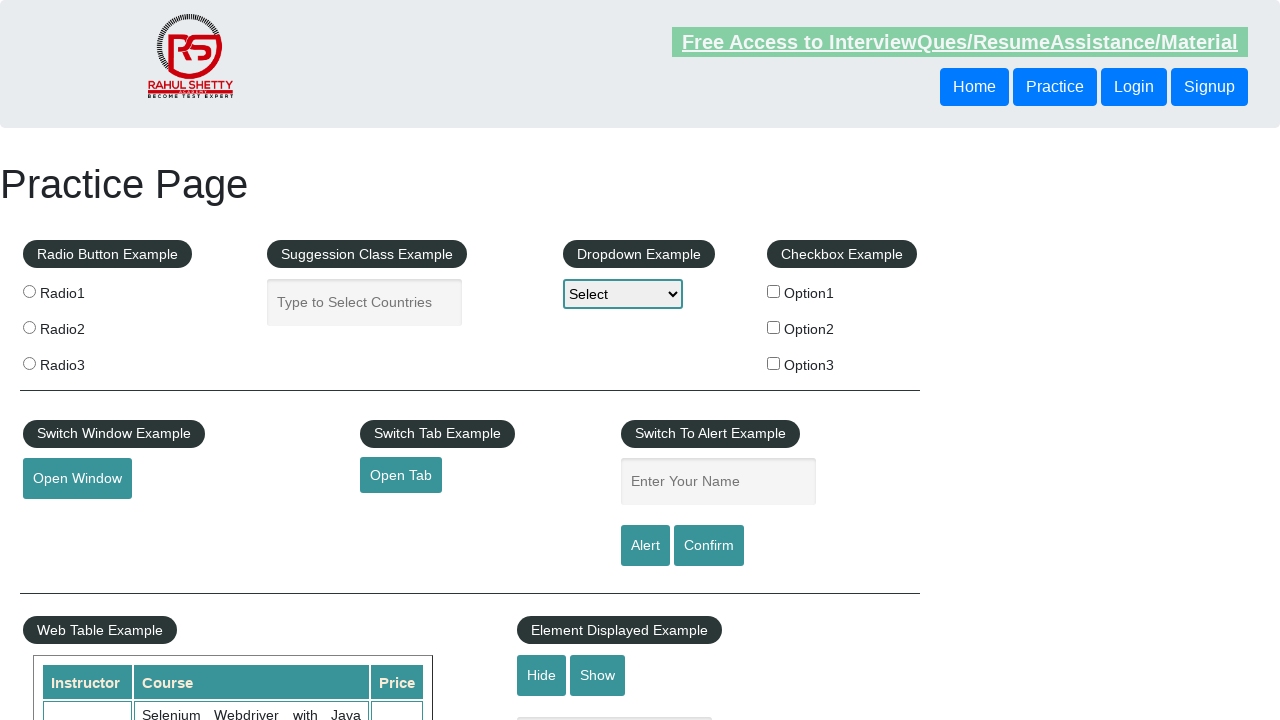